Tests error handling when submitting an empty login form by clicking signin and submit buttons

Starting URL: http://zero.webappsecurity.com/index.html

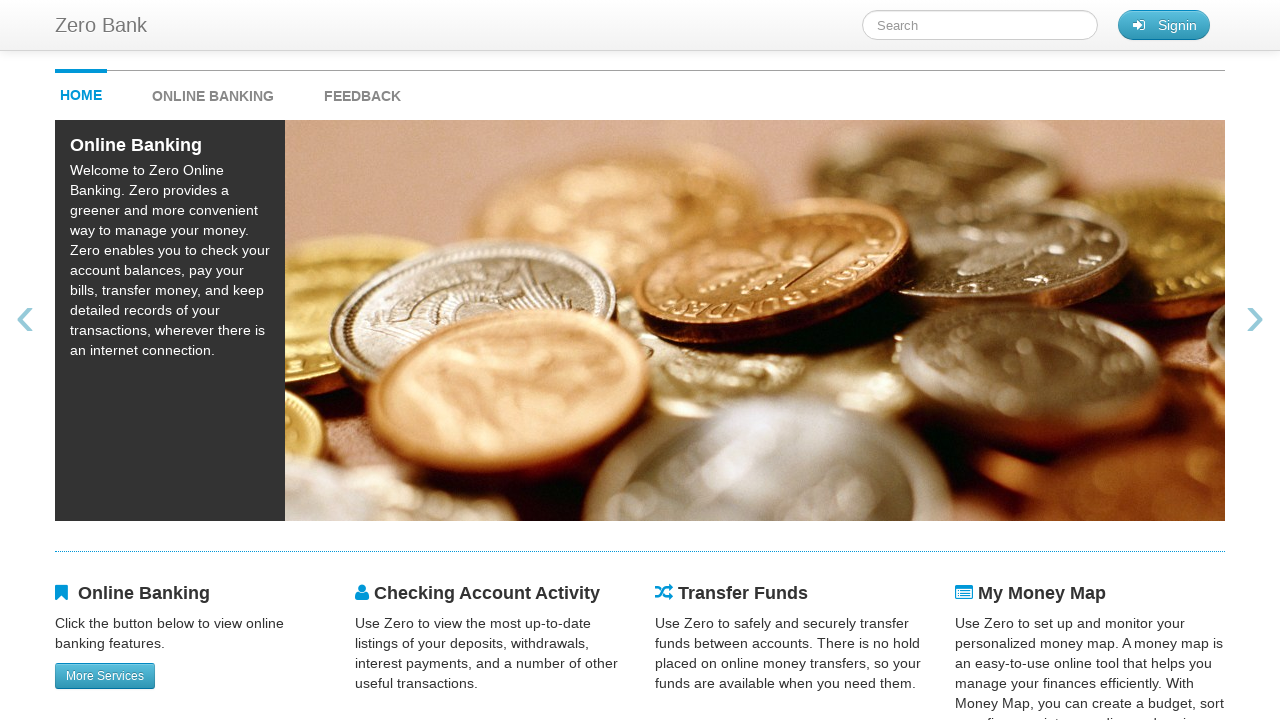

Clicked signin button to open login form at (1164, 25) on #signin_button
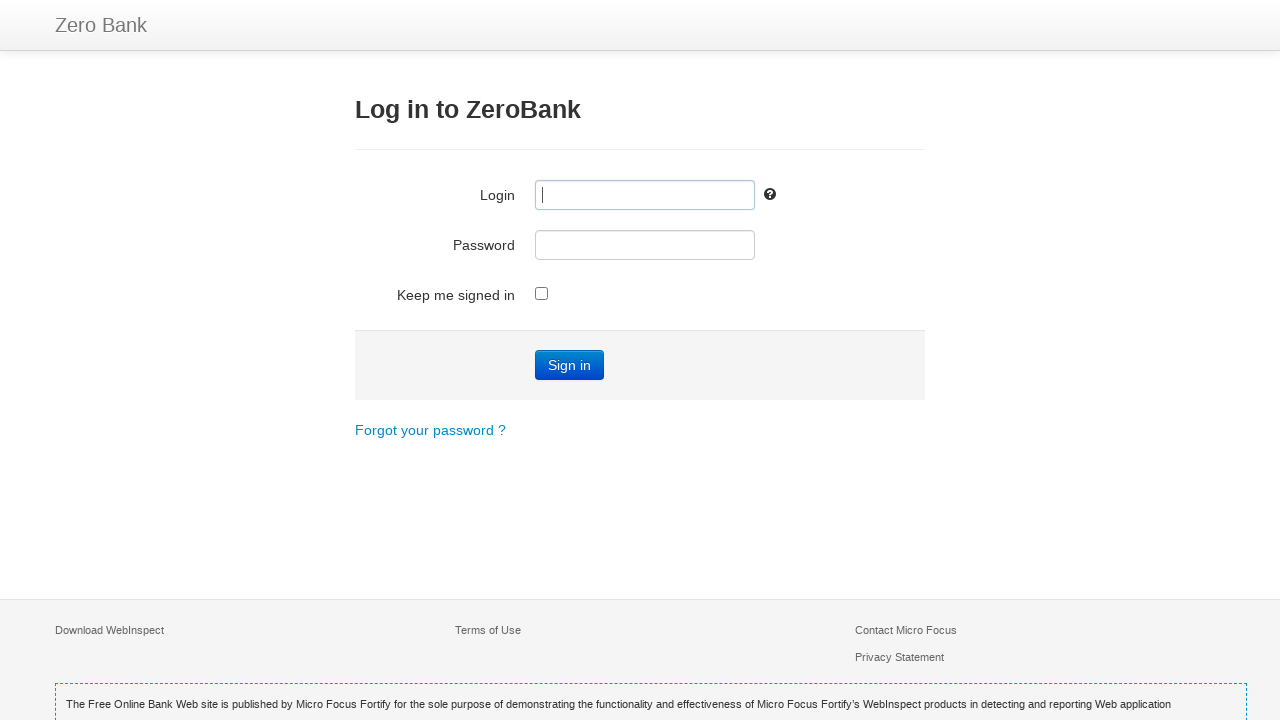

Clicked submit button without filling login fields at (570, 365) on input[type='submit']
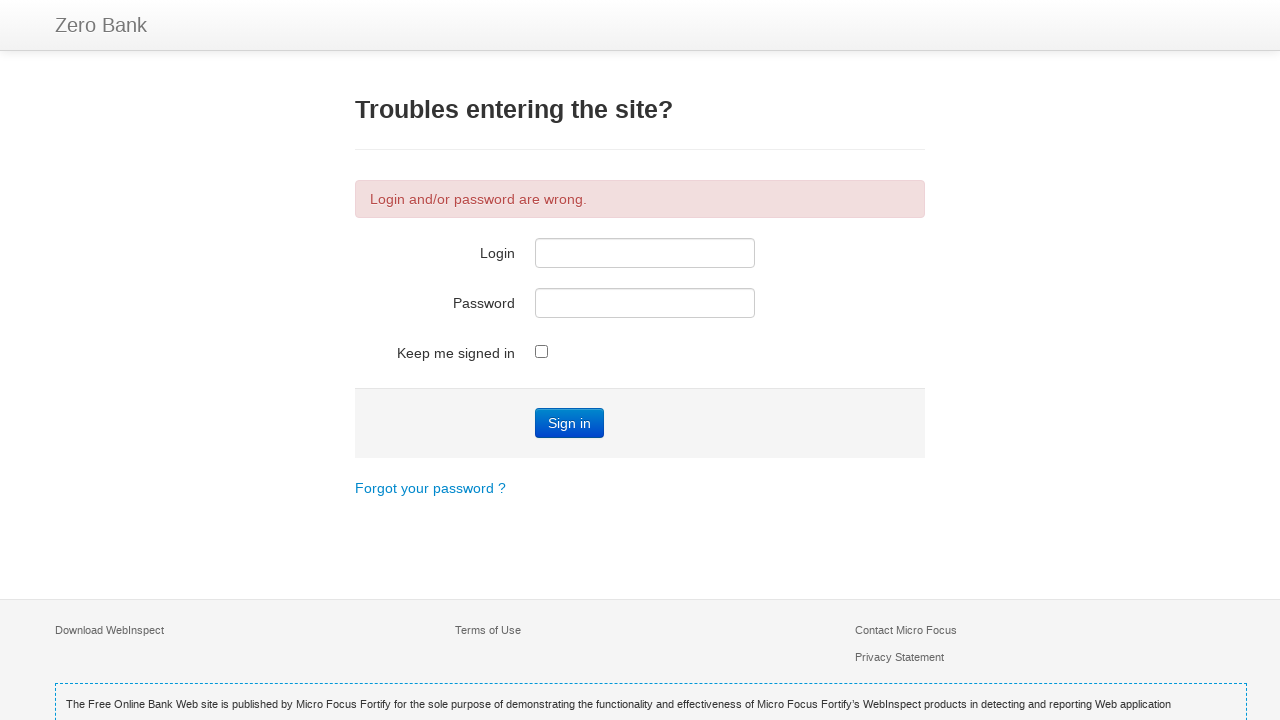

Error message appeared on page
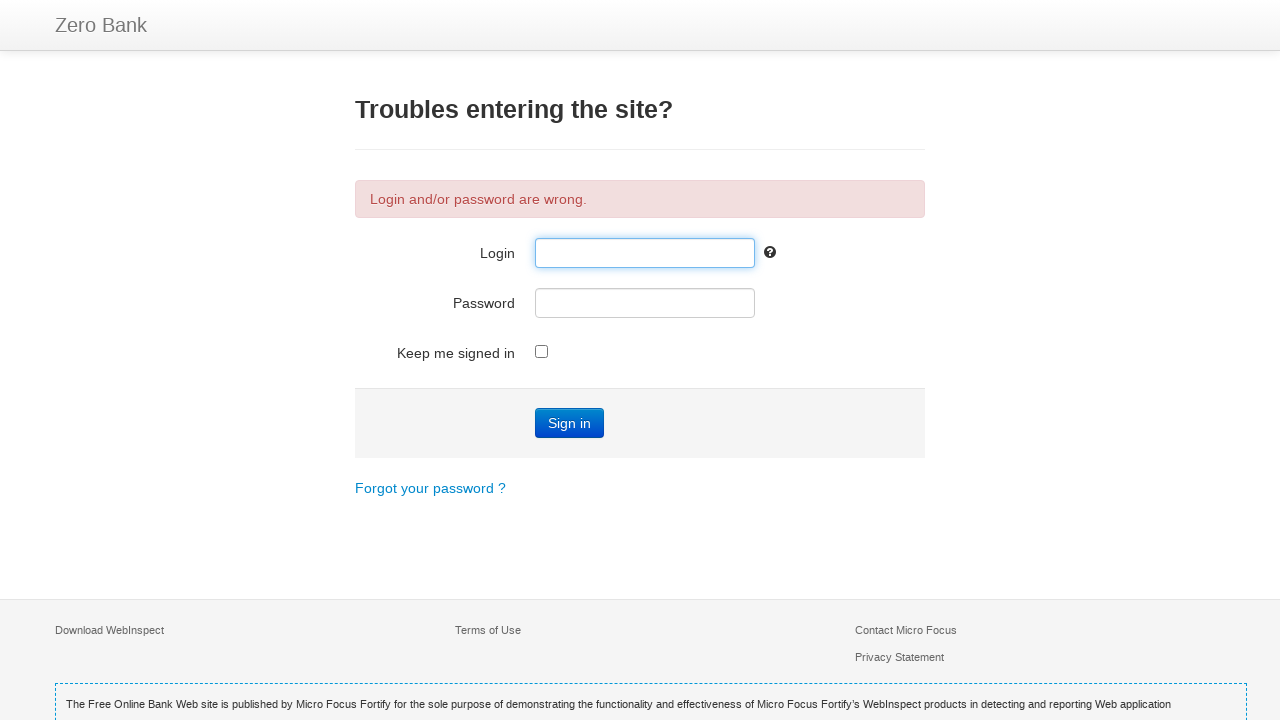

Verified error message contains expected text
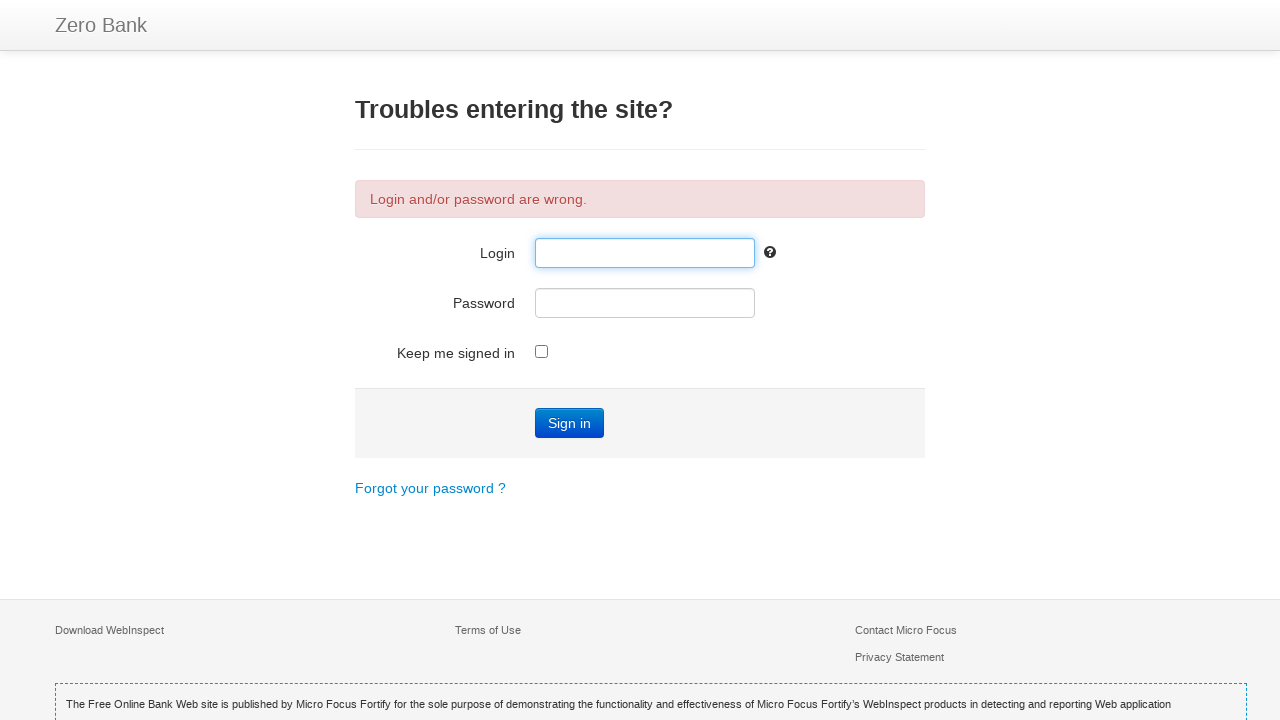

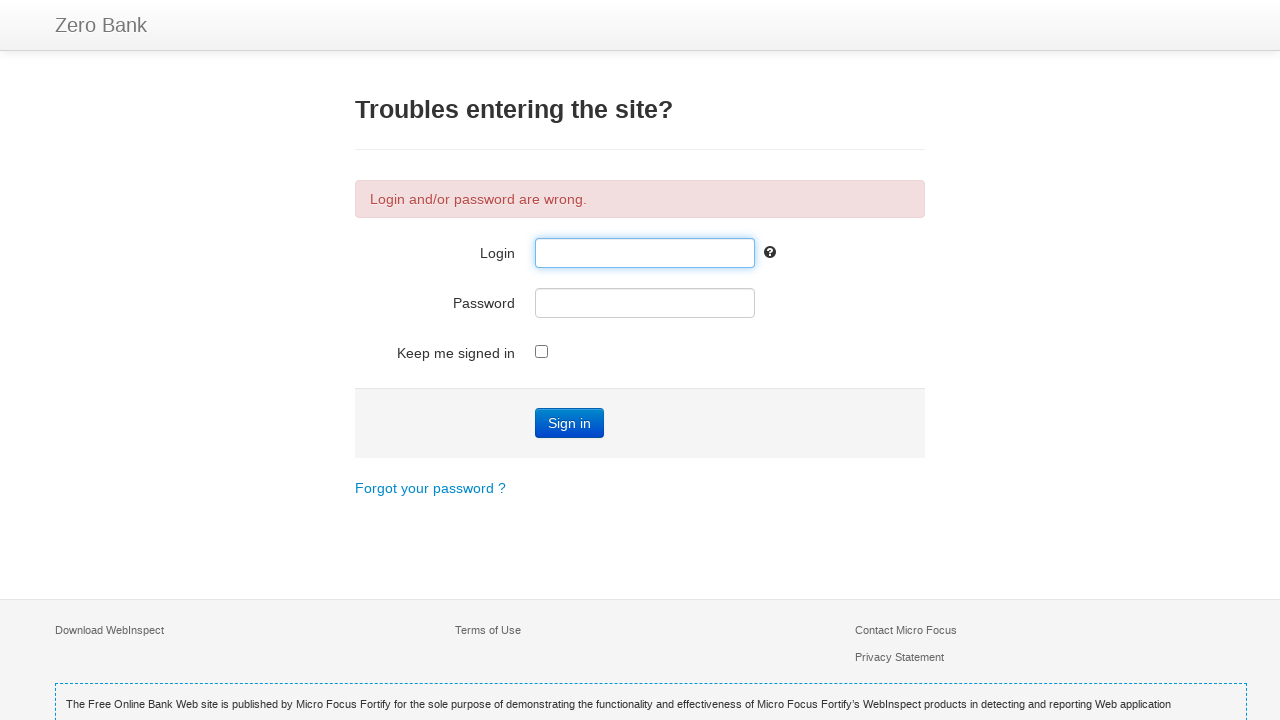